Searches for pumpkin, adds it to cart, and verifies the added button shows with orange background color

Starting URL: https://rahulshettyacademy.com/seleniumPractise/#/

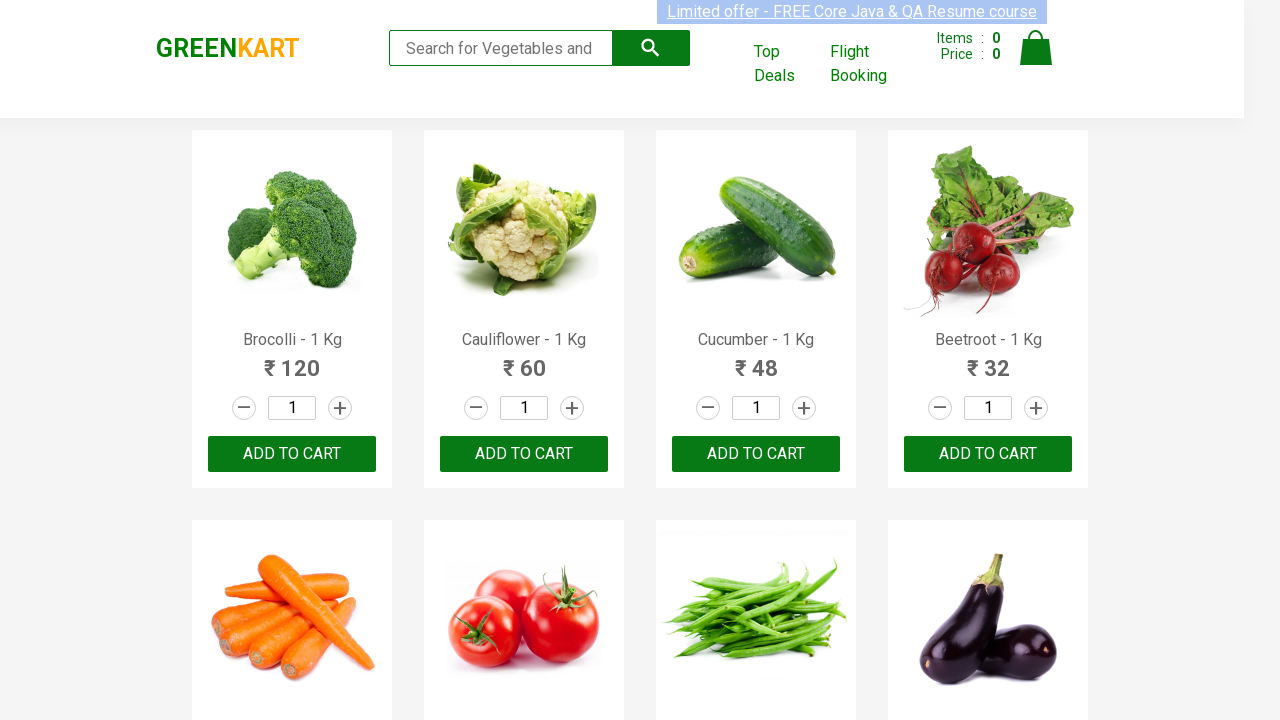

Filled search field with 'Pumpkin' on .search-keyword
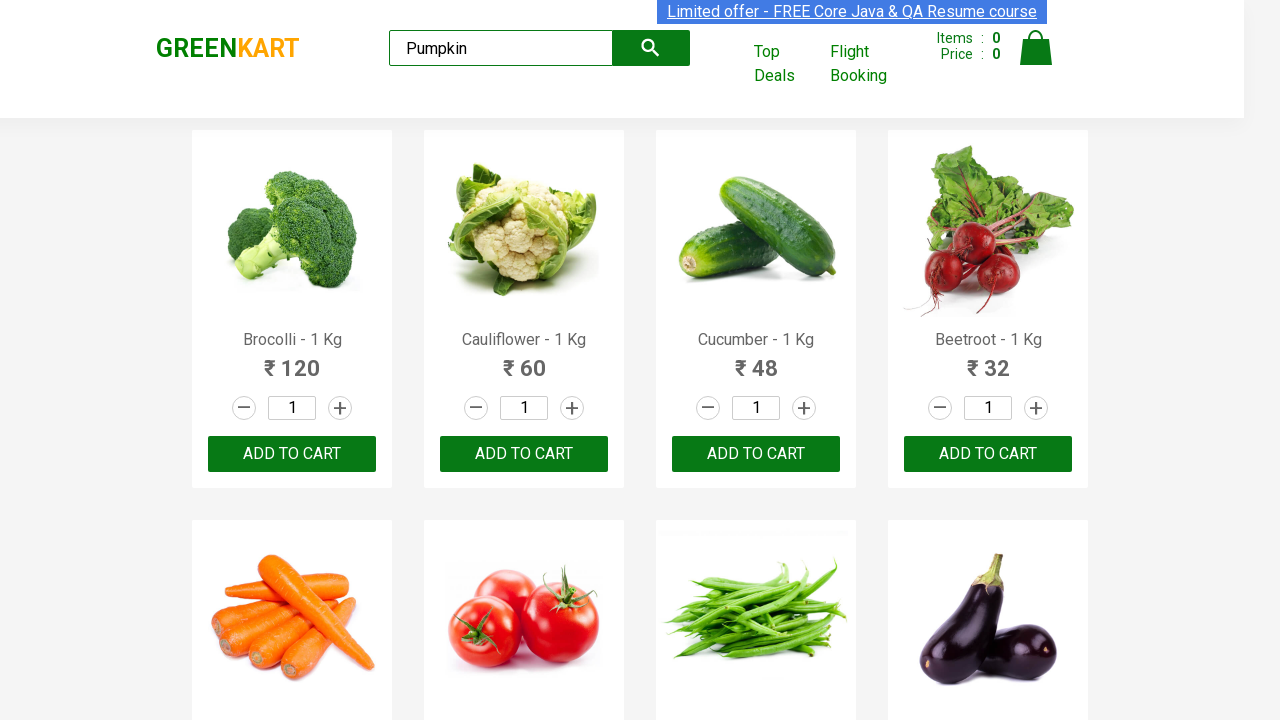

Clicked search button to search for pumpkin at (651, 48) on .search-button
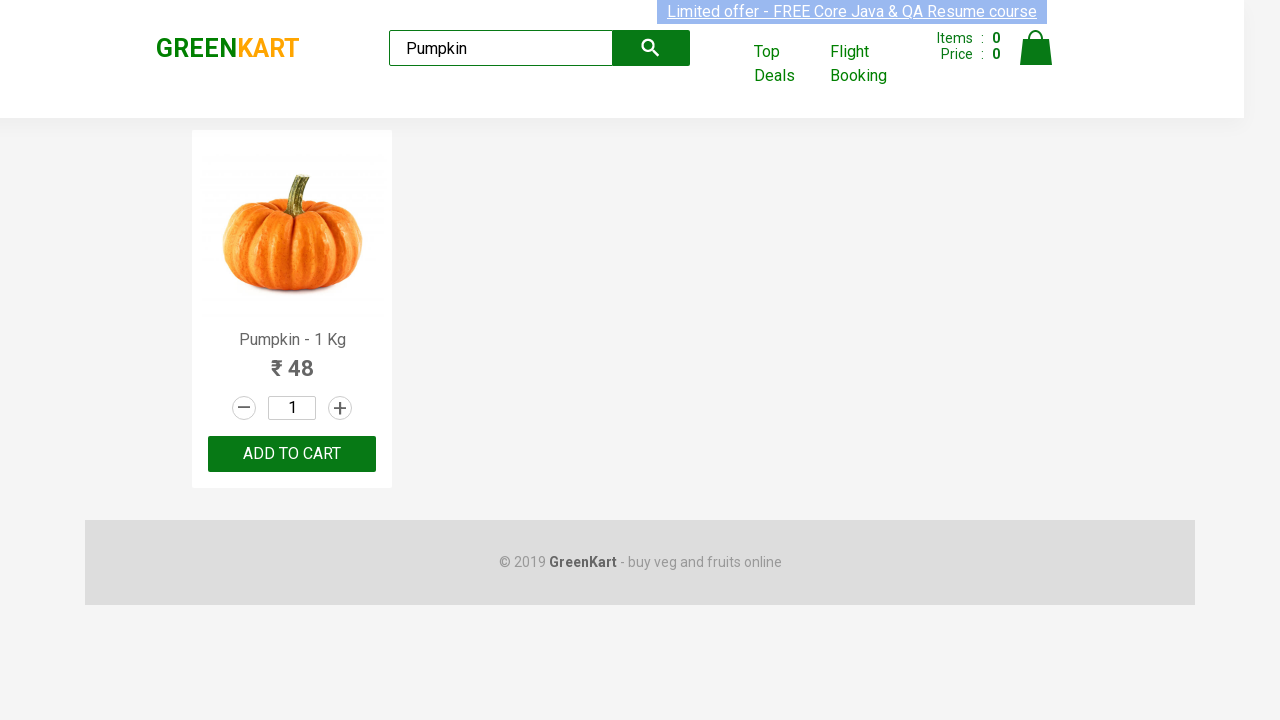

Clicked add to cart button for pumpkin product at (292, 454) on .product-action > button
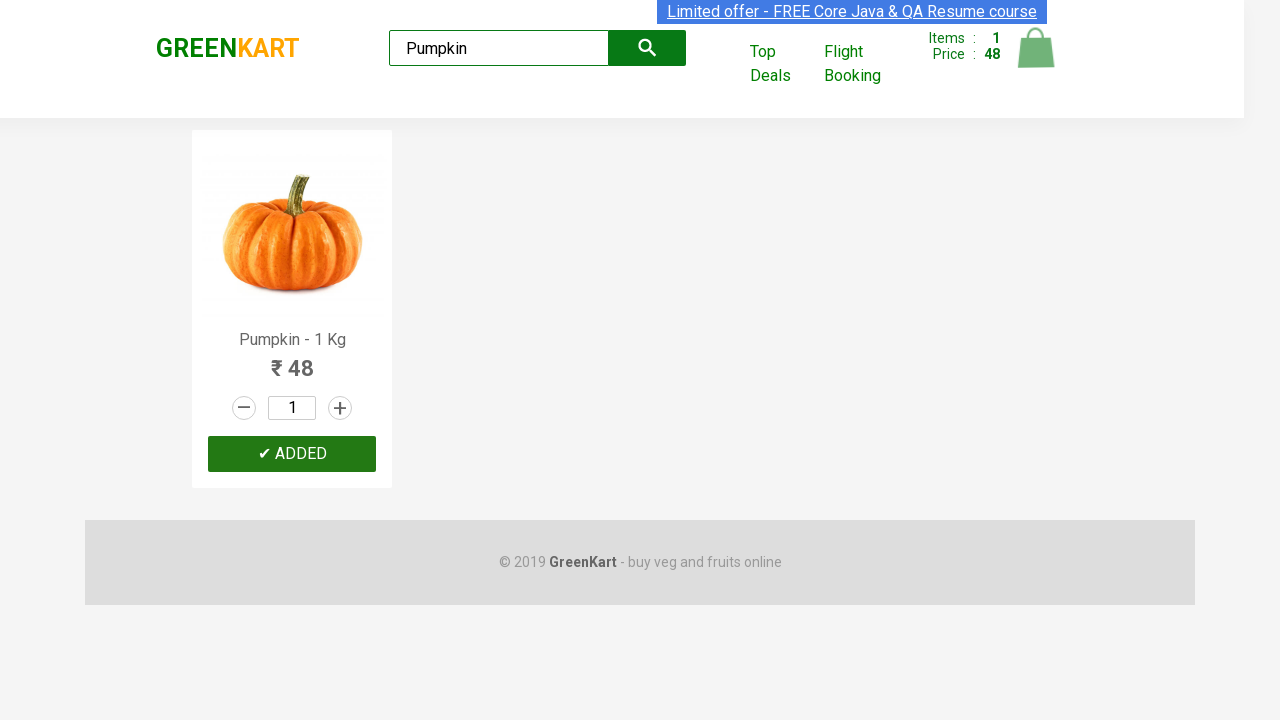

ADDED button is now visible after adding product to cart
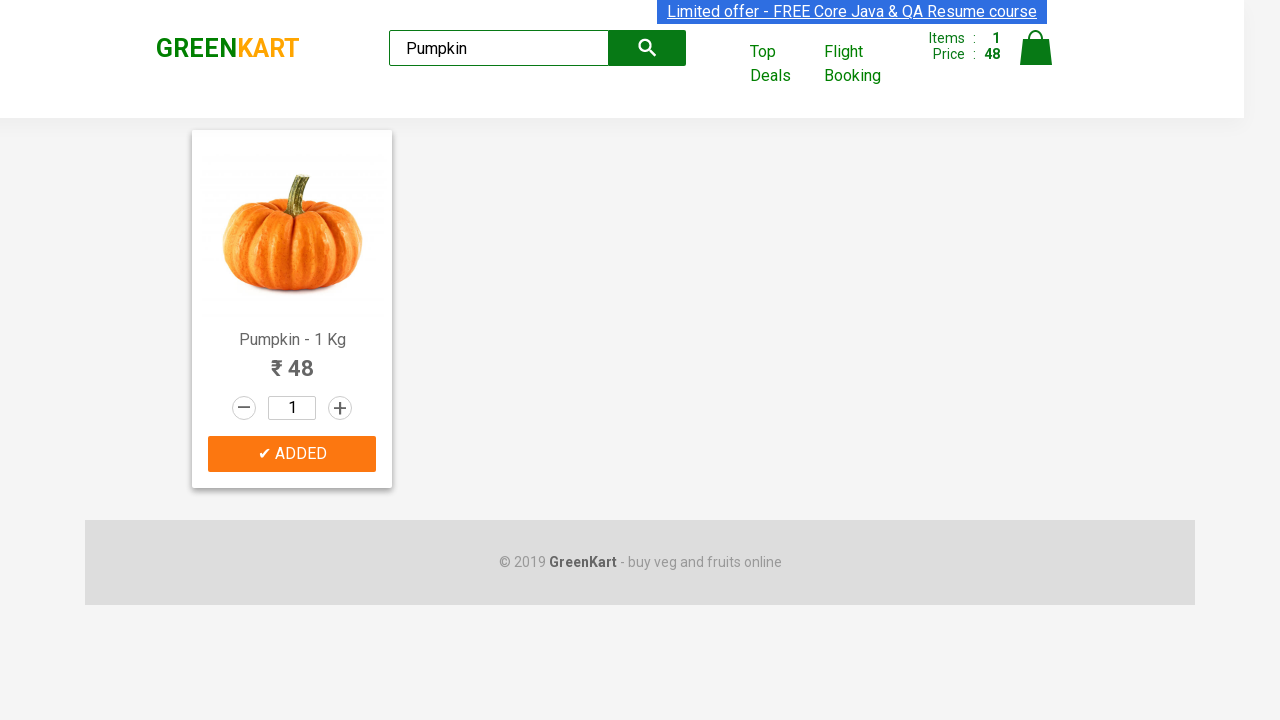

Located ADDED button element
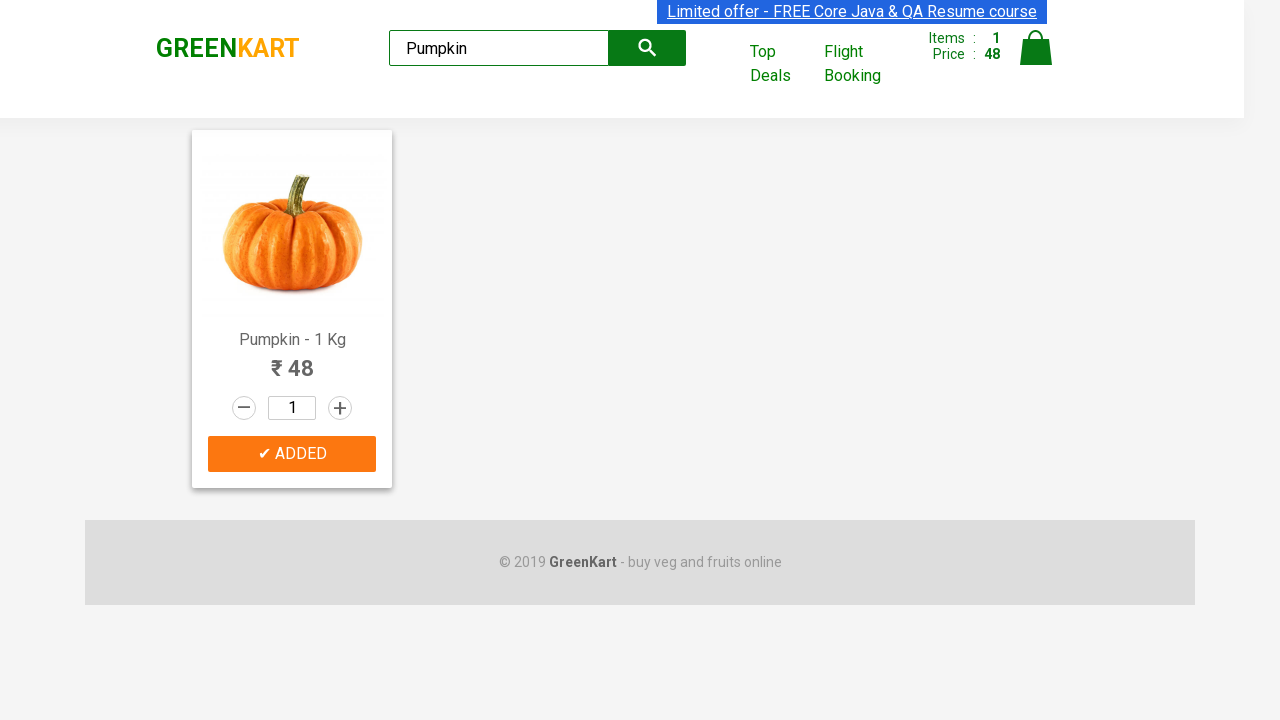

Verified ADDED button has orange background color (rgb(252, 119, 16))
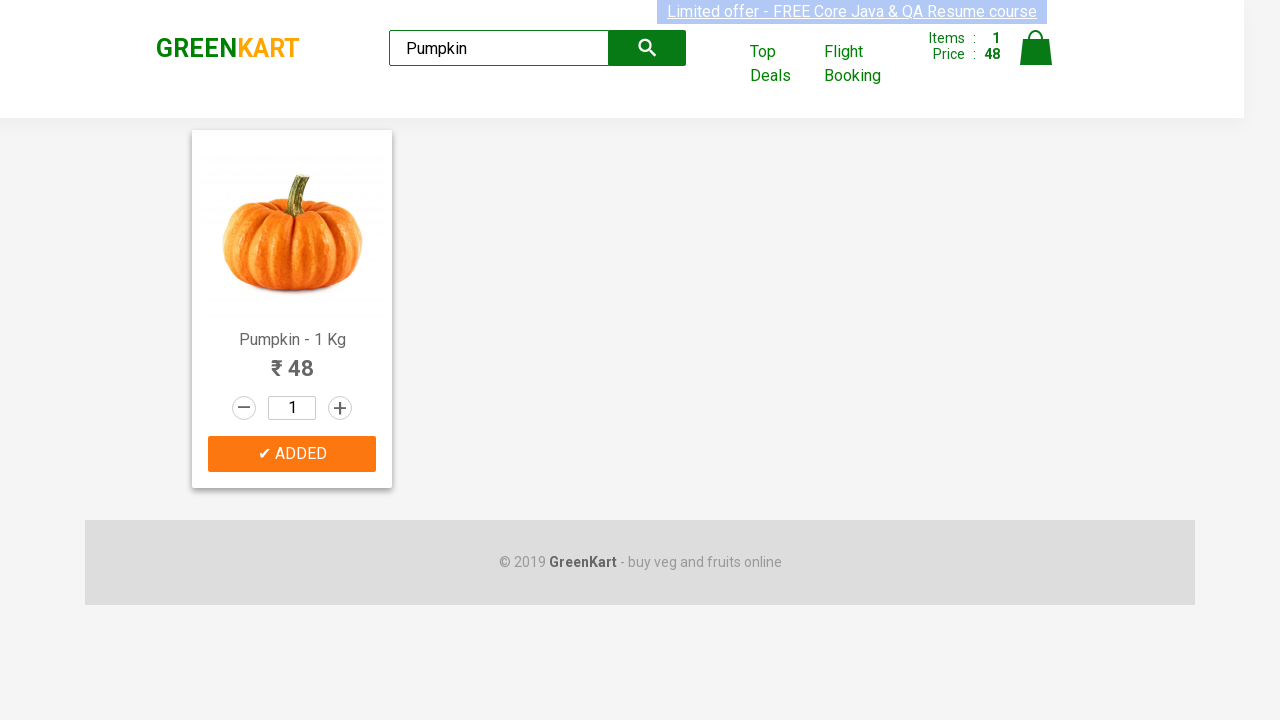

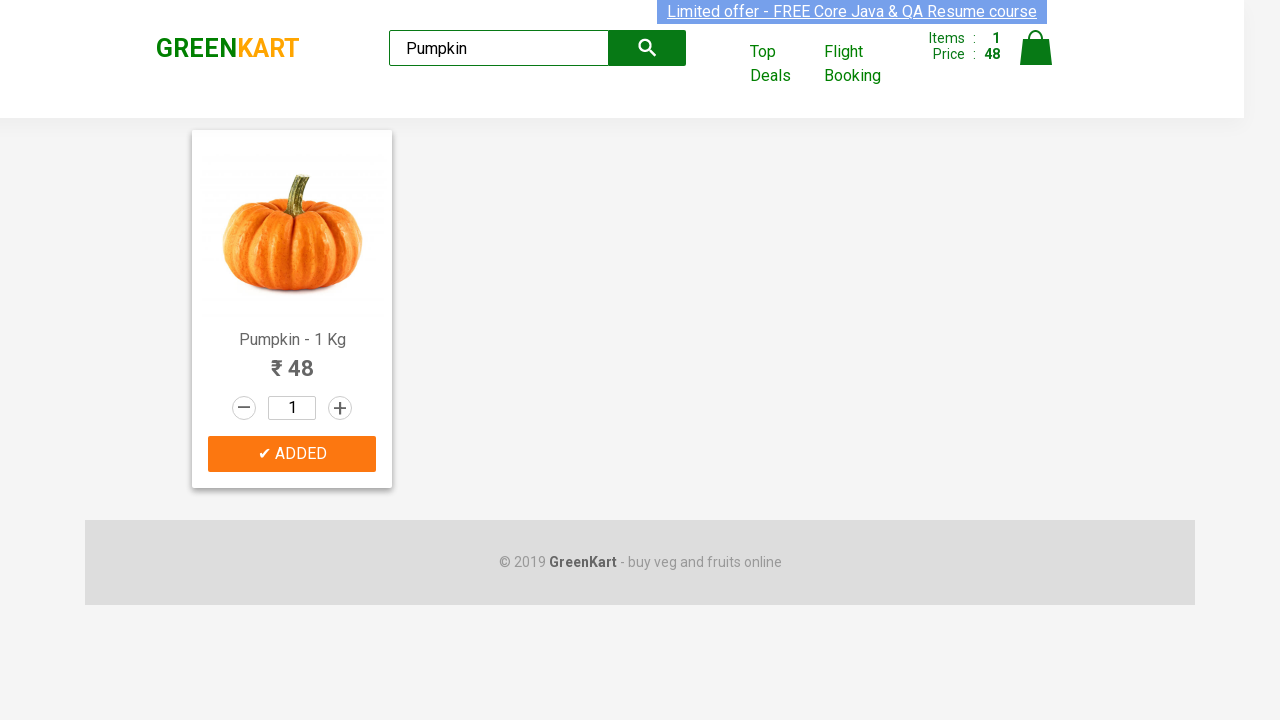